Tests multi-selection using keyboard modifiers to select multiple non-adjacent items

Starting URL: https://jqueryui.com/selectable/

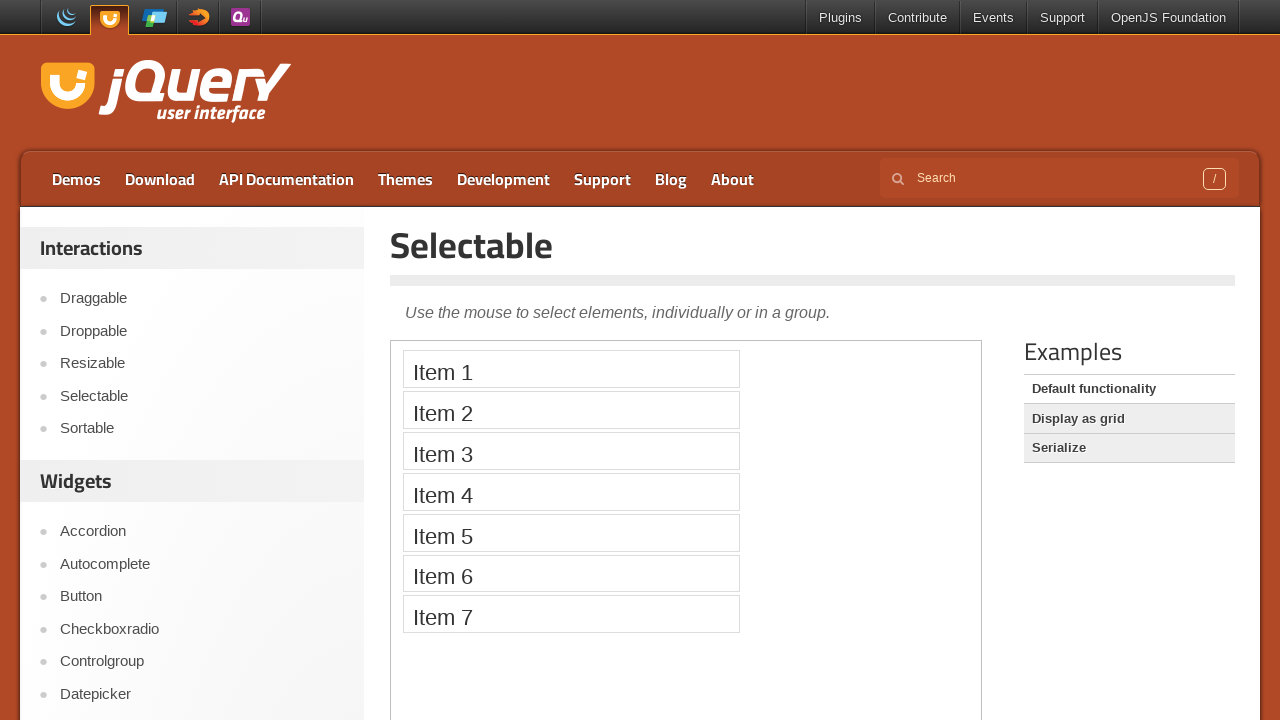

Located iframe containing selectable demo
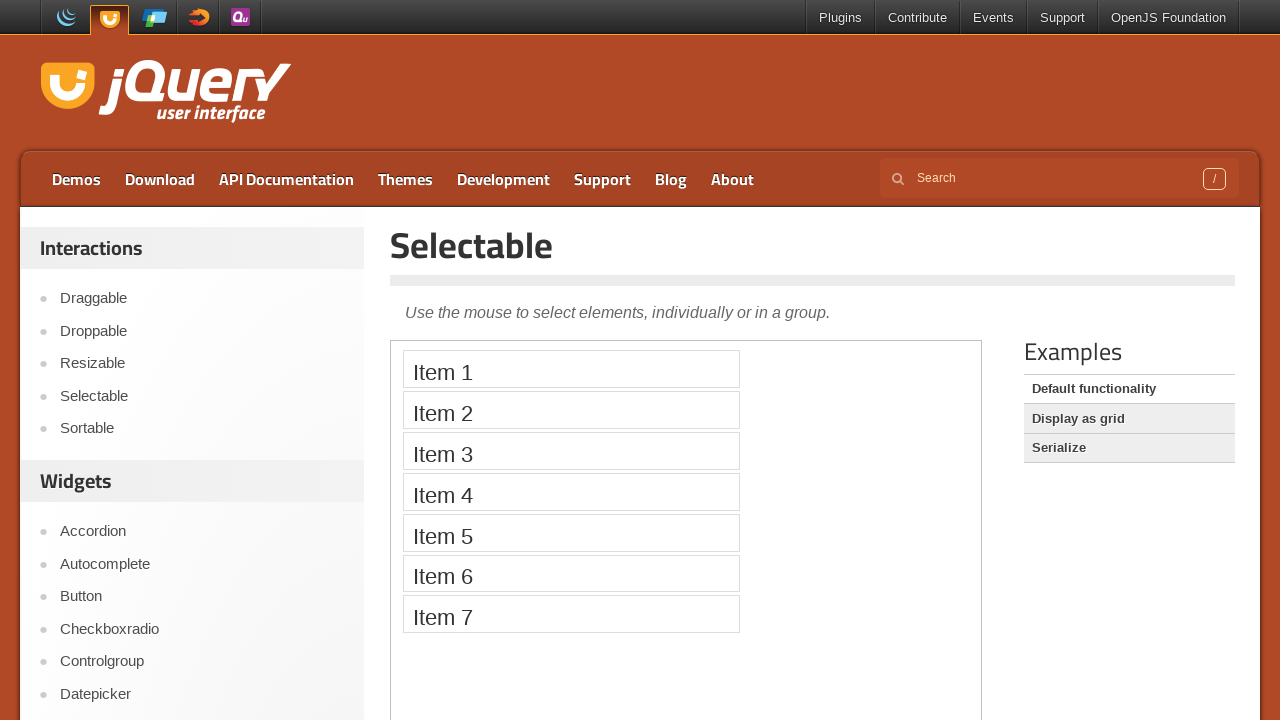

Determined keyboard modifier key (Meta for Mac, Control for others)
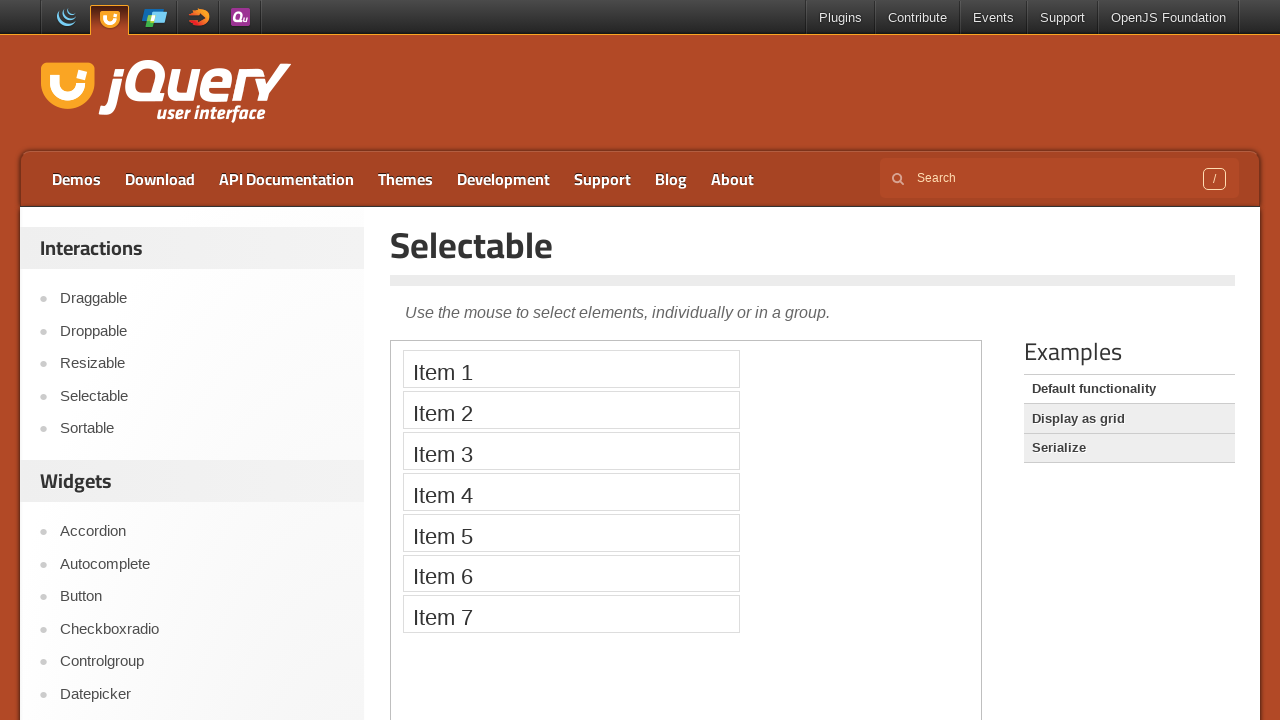

Clicked first item while holding modifier key at (571, 369) on iframe >> nth=0 >> internal:control=enter-frame >> ol#selectable > li:nth-child(
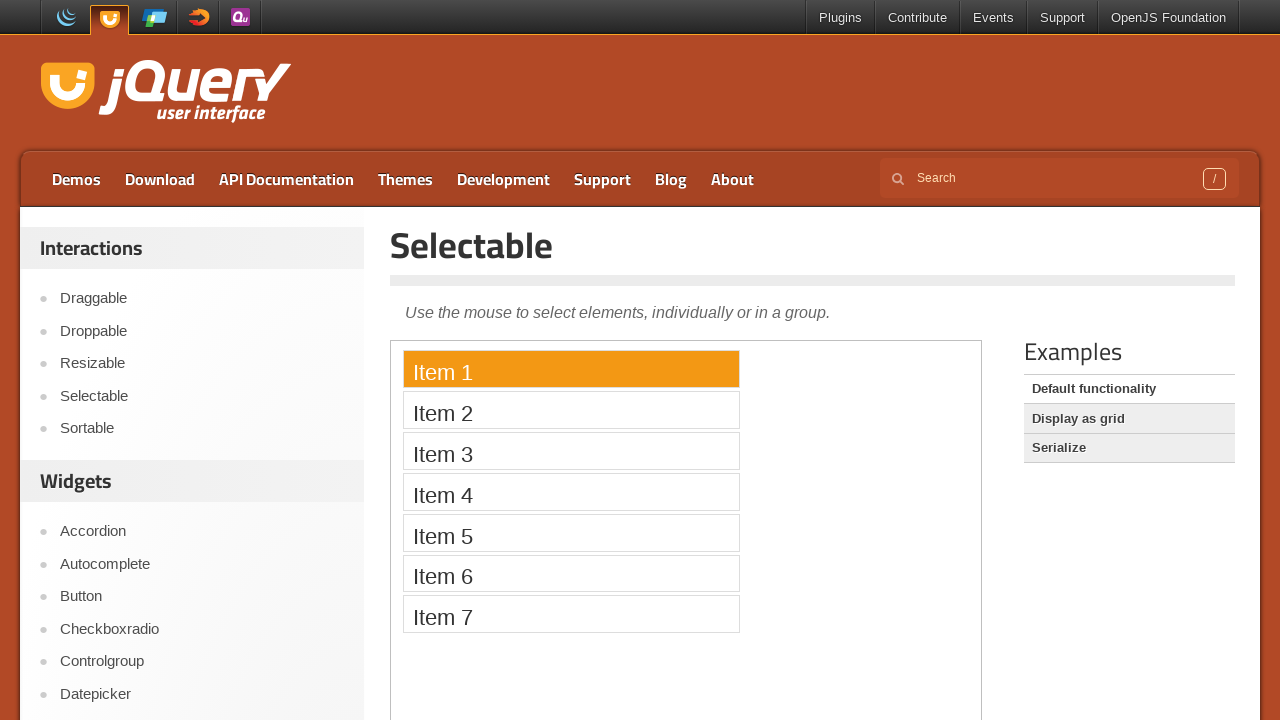

Clicked third item while holding modifier key at (571, 451) on iframe >> nth=0 >> internal:control=enter-frame >> ol#selectable > li:nth-child(
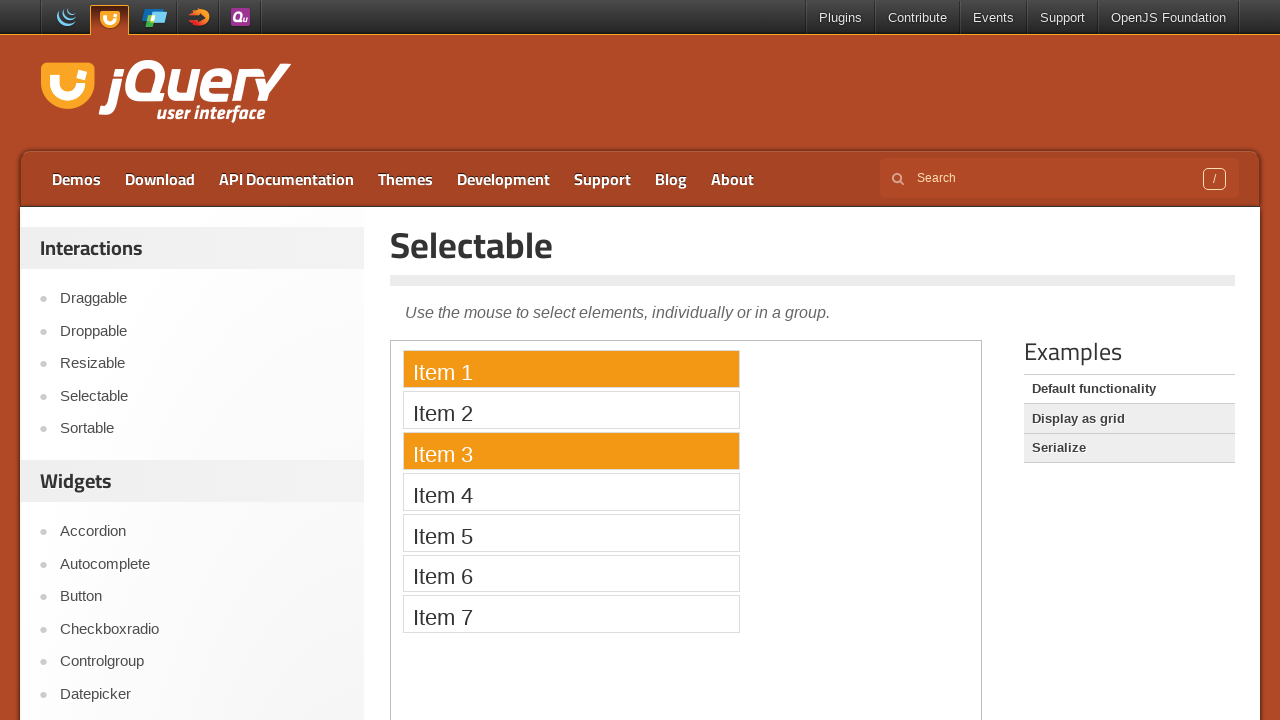

Clicked fifth item while holding modifier key at (571, 532) on iframe >> nth=0 >> internal:control=enter-frame >> ol#selectable > li:nth-child(
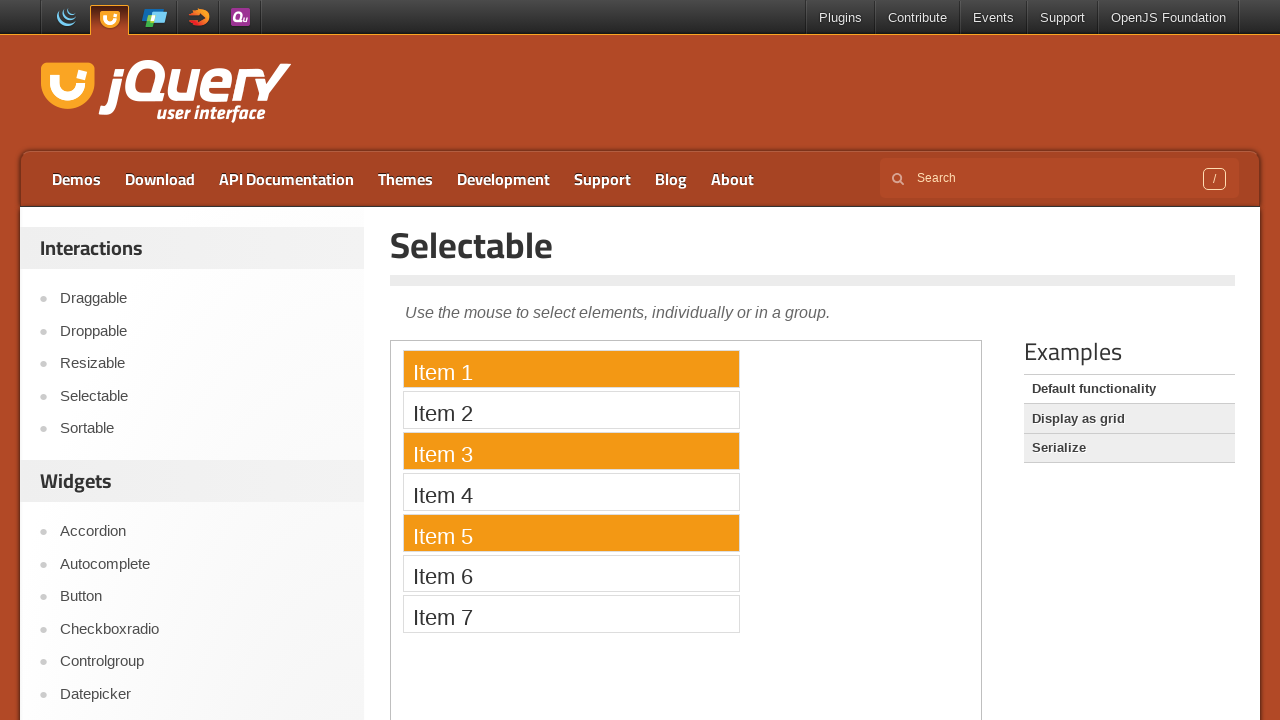

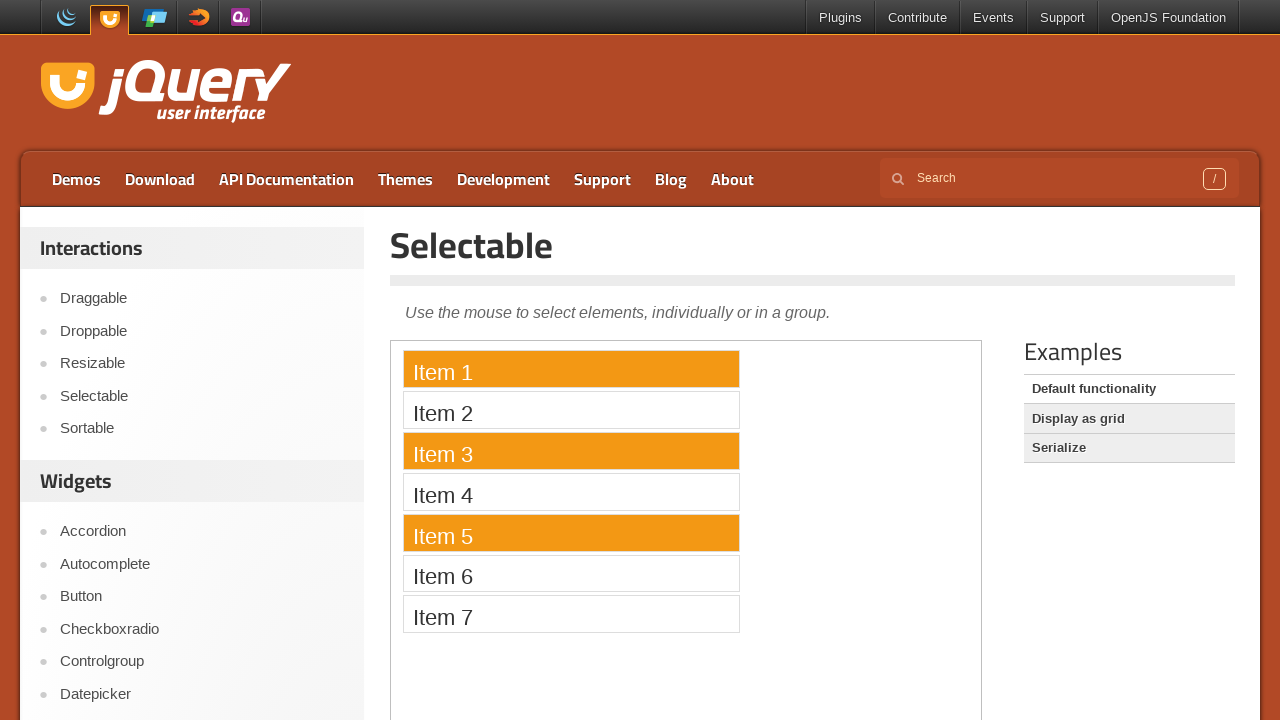